Tests that entered text is trimmed when editing a todo item.

Starting URL: https://demo.playwright.dev/todomvc

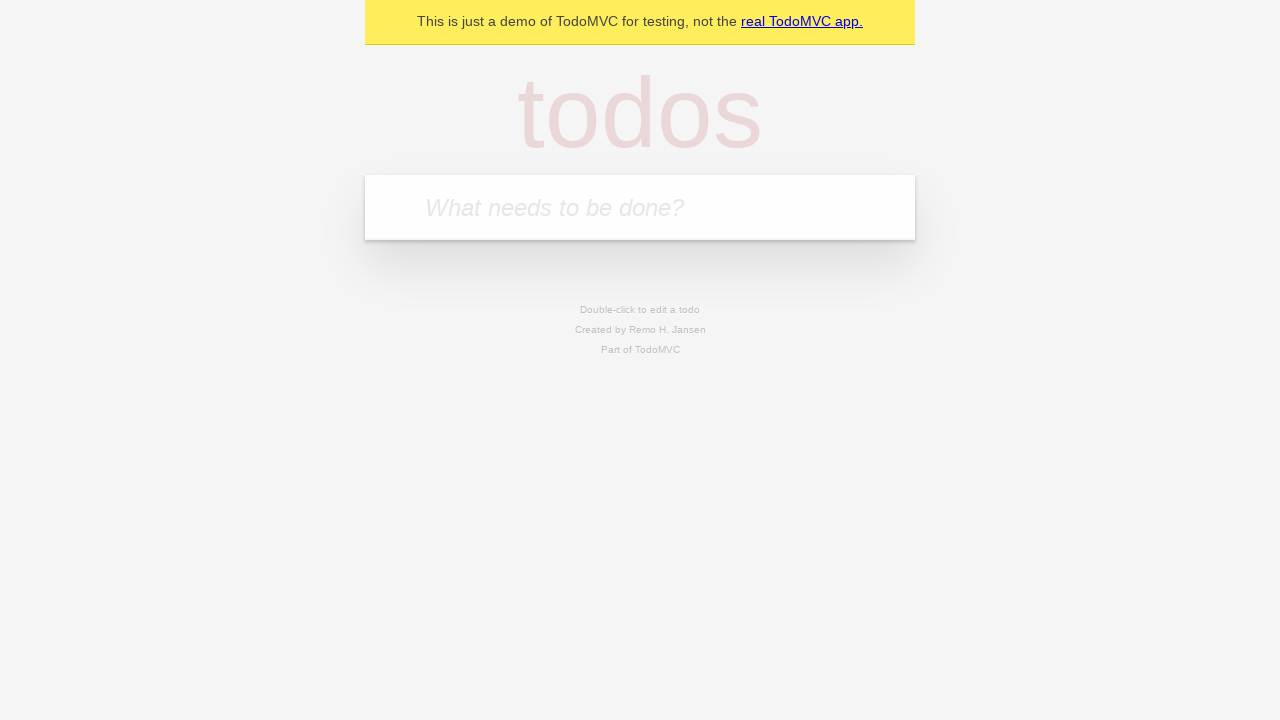

Filled new todo input with 'buy some cheese' on .new-todo
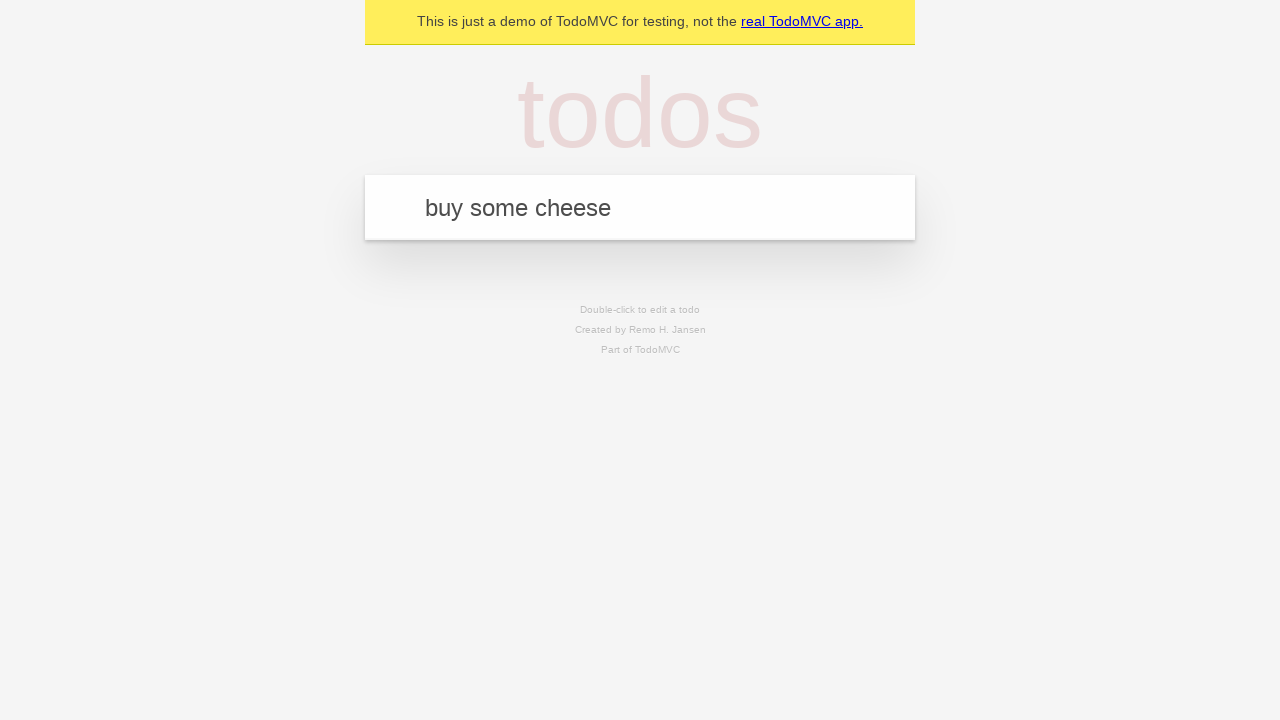

Pressed Enter to create first todo on .new-todo
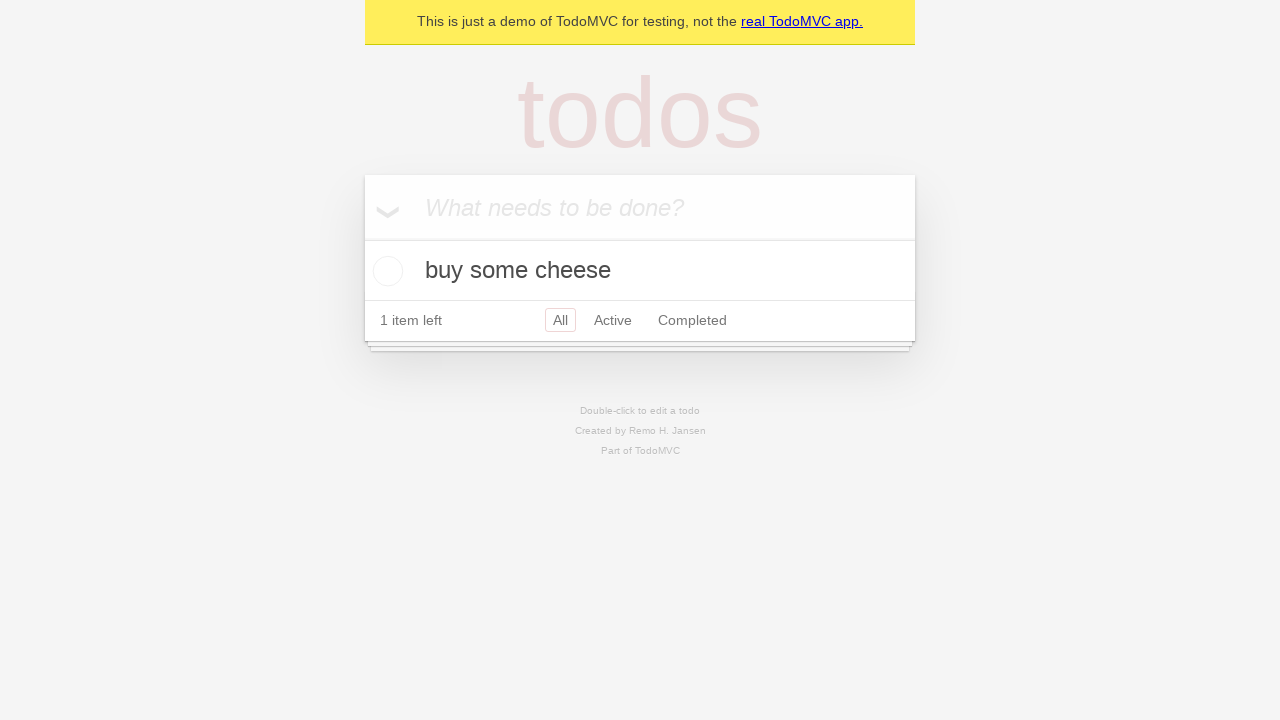

Filled new todo input with 'feed the cat' on .new-todo
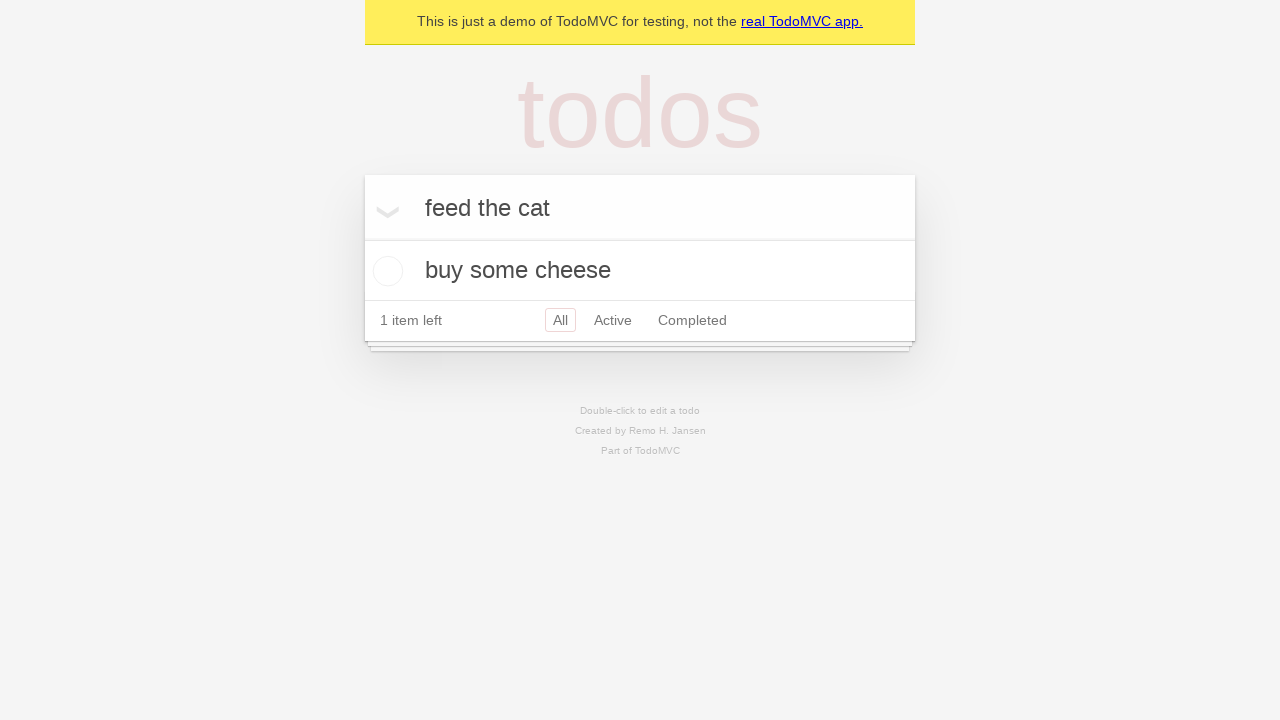

Pressed Enter to create second todo on .new-todo
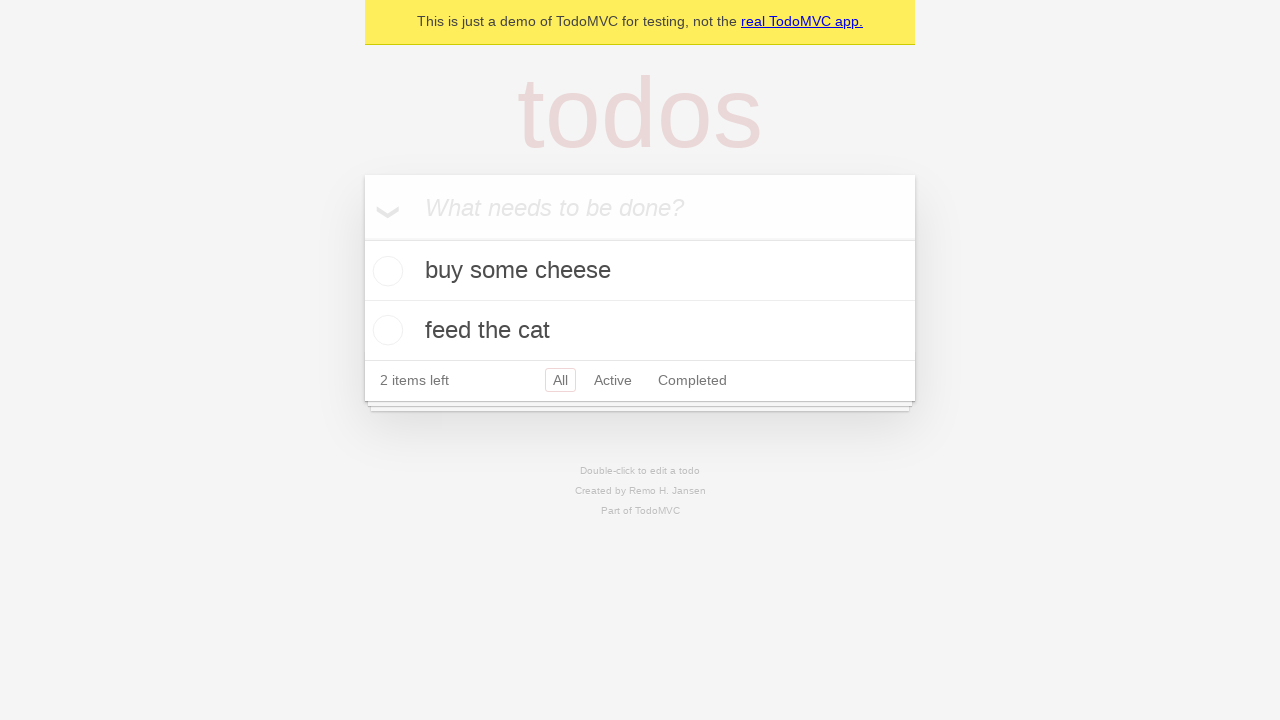

Filled new todo input with 'book a doctors appointment' on .new-todo
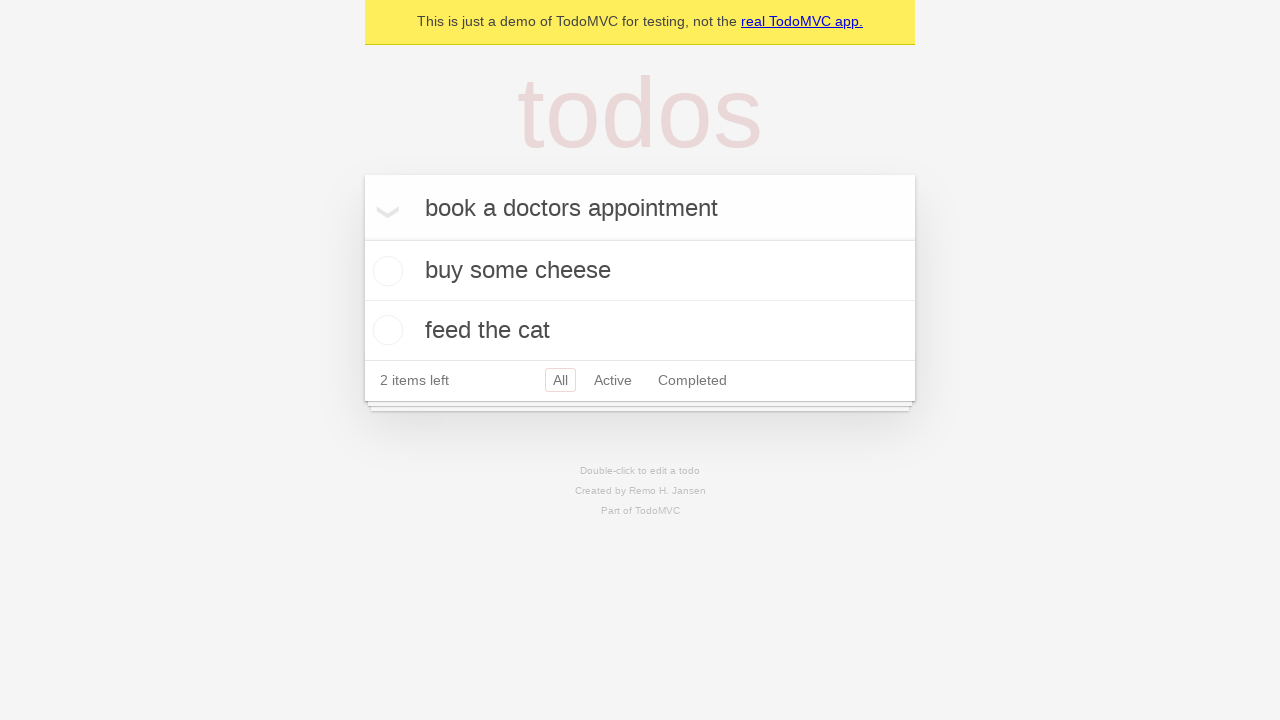

Pressed Enter to create third todo on .new-todo
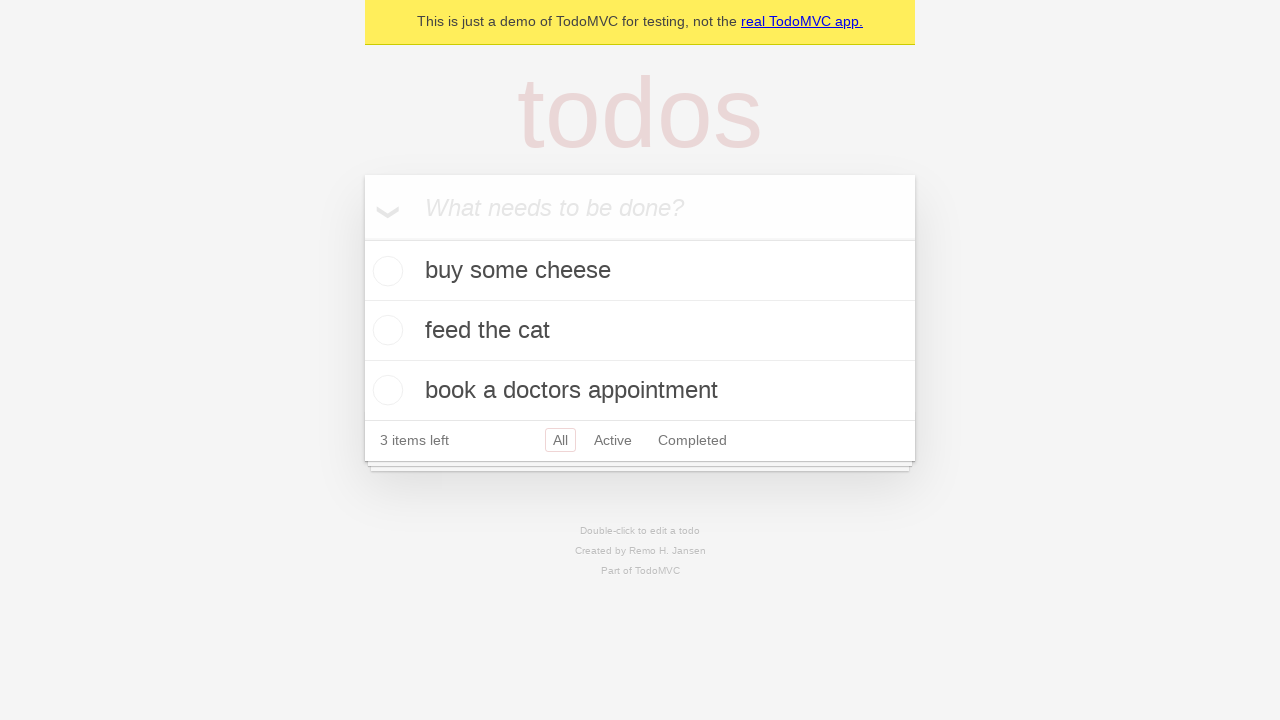

Waited for all three todo items to be added to the list
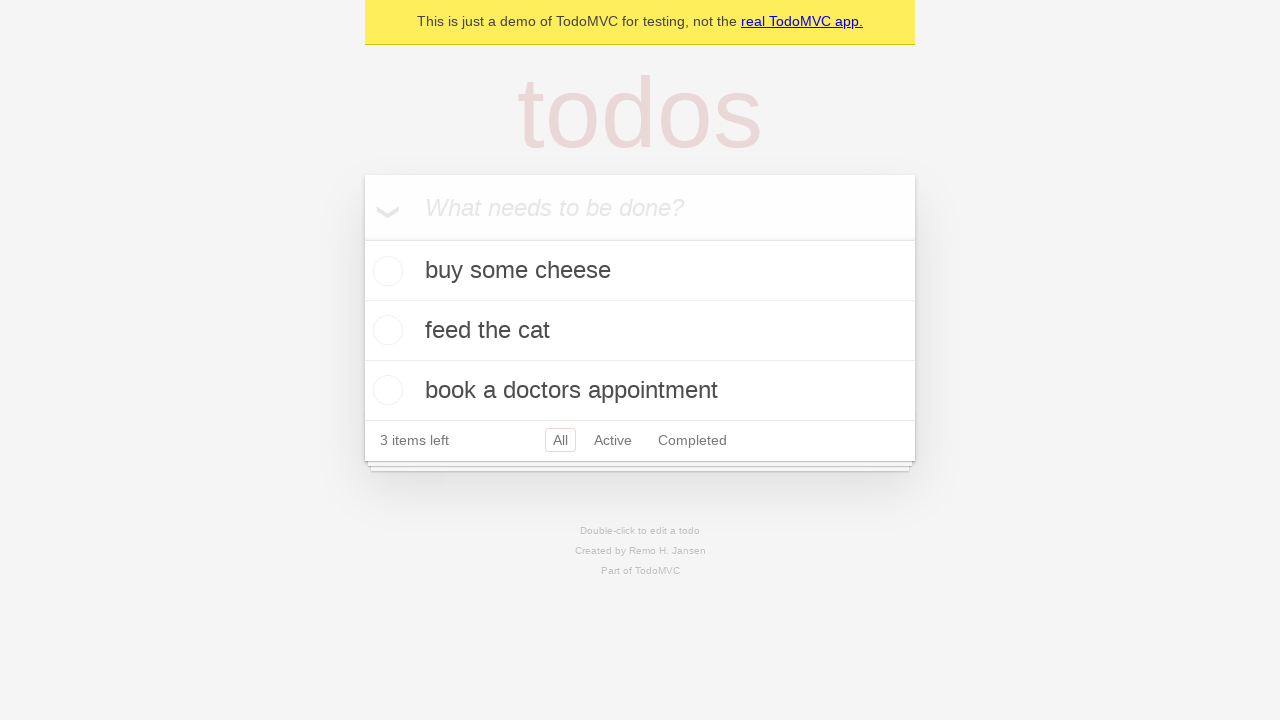

Double-clicked second todo item to enter edit mode at (640, 331) on .todo-list li >> nth=1
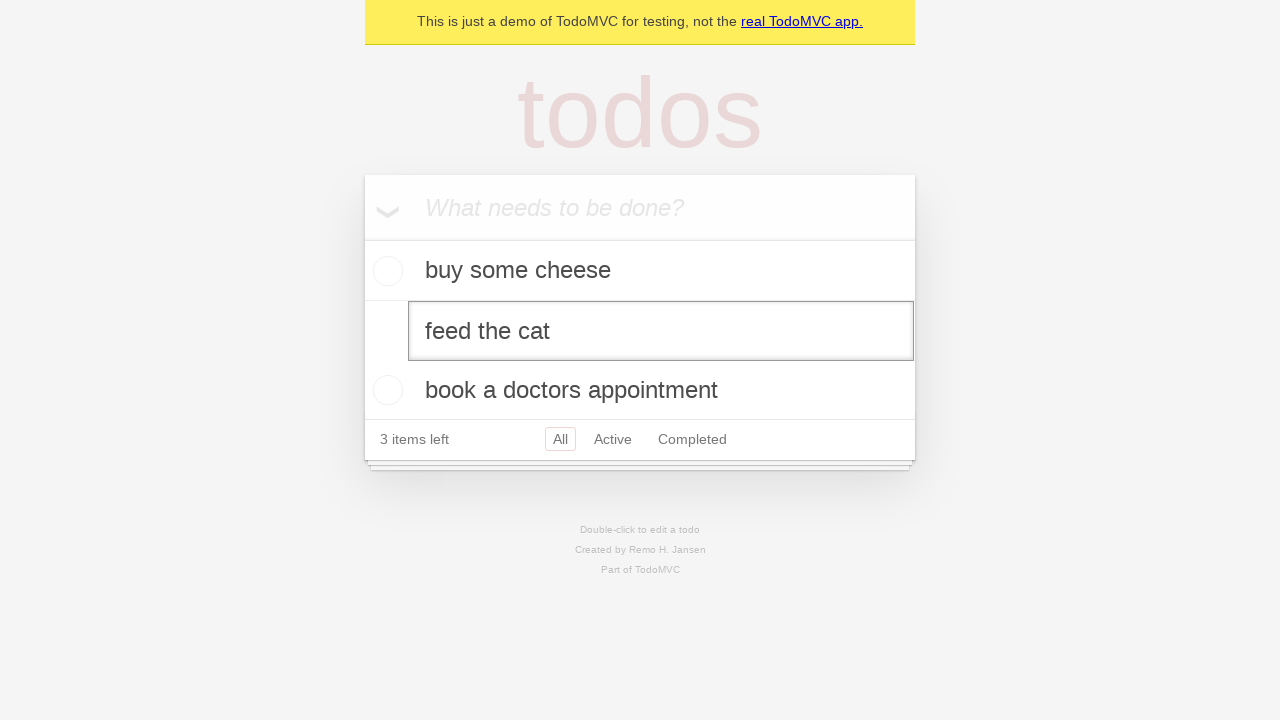

Filled edit field with '    buy some sausages    ' (text with leading and trailing spaces) on .todo-list li >> nth=1 >> .edit
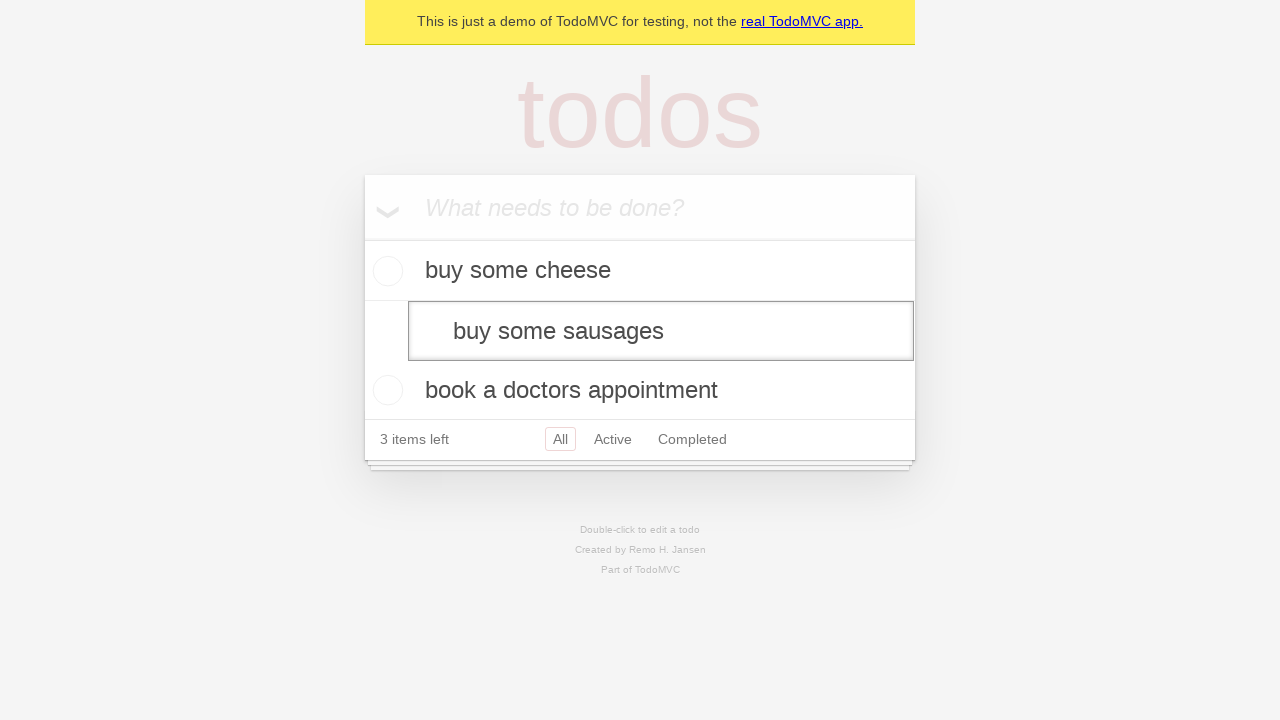

Pressed Enter to save edited todo; text should be trimmed to 'buy some sausages' on .todo-list li >> nth=1 >> .edit
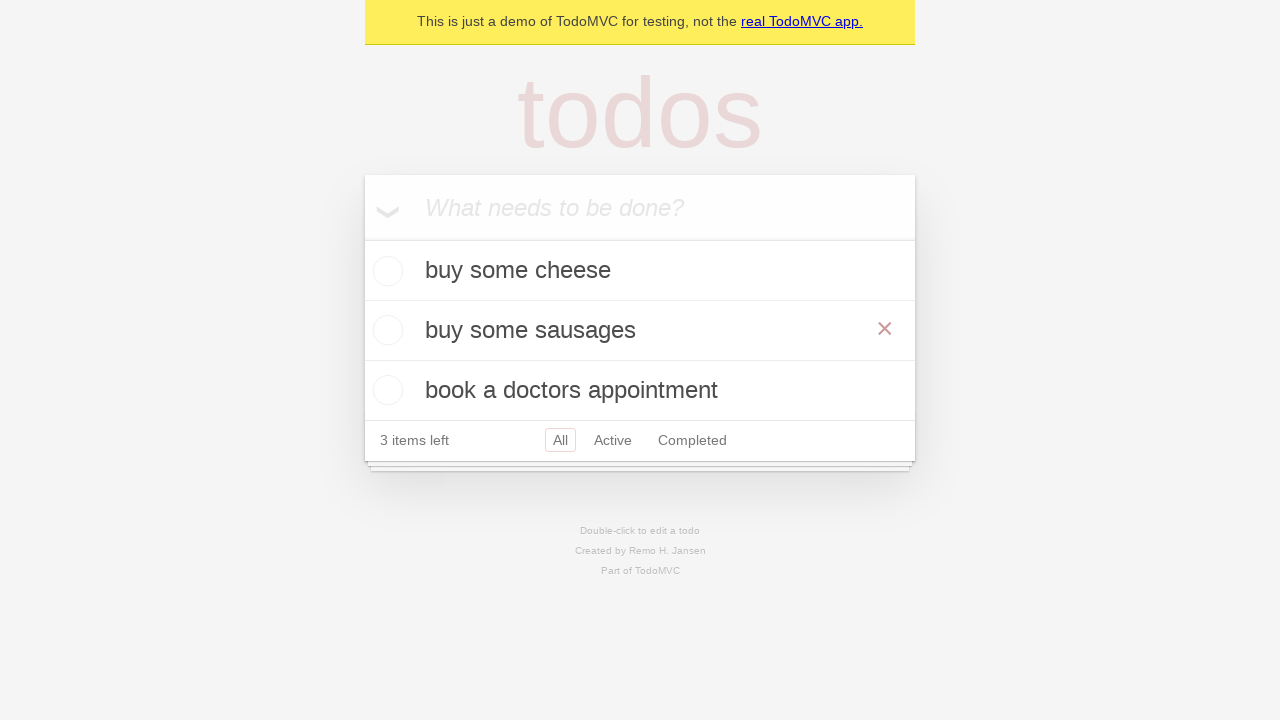

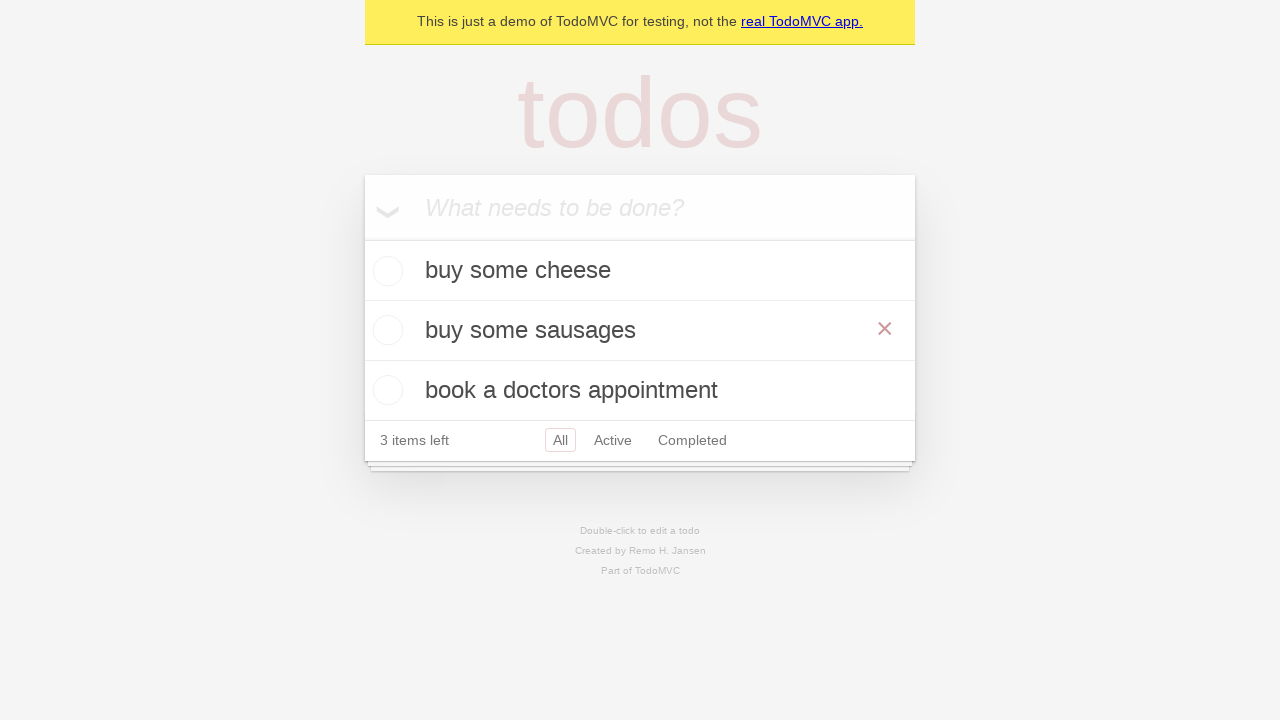